Submits a query and analyzes the response display to check if results are shown on the page

Starting URL: https://wonder-ceo-web.azurewebsites.net

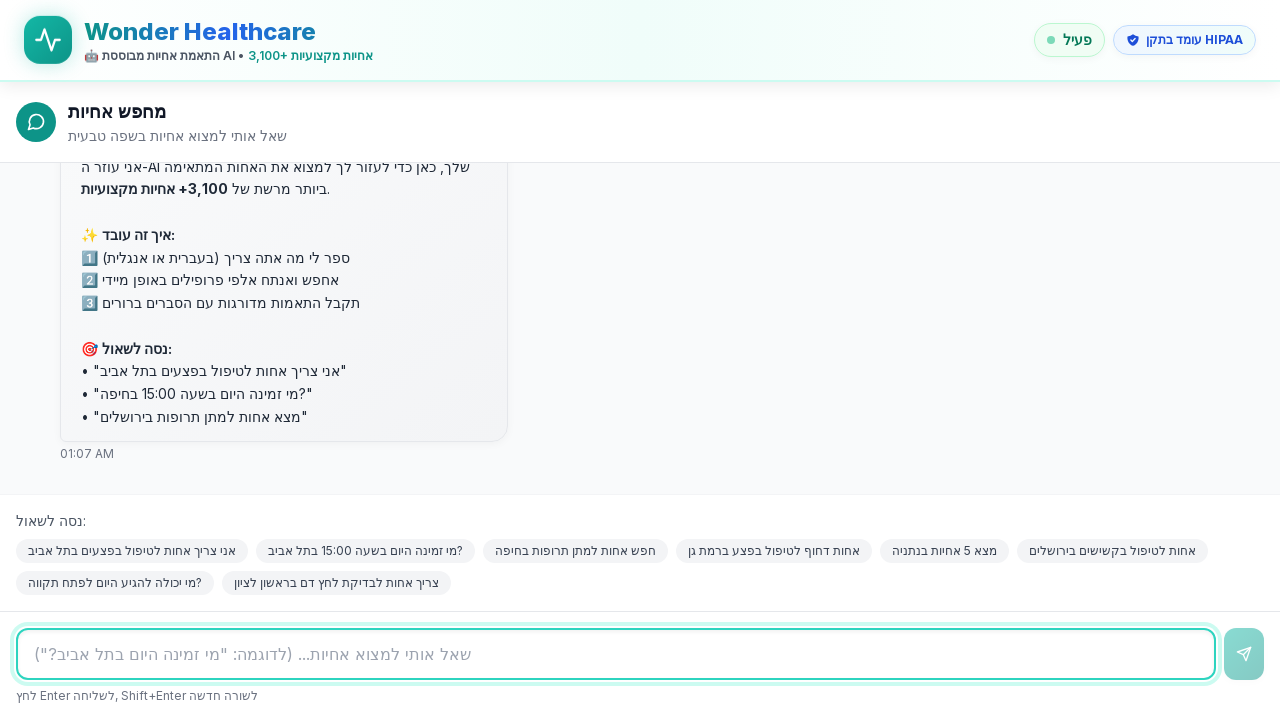

Waited for page to reach networkidle state
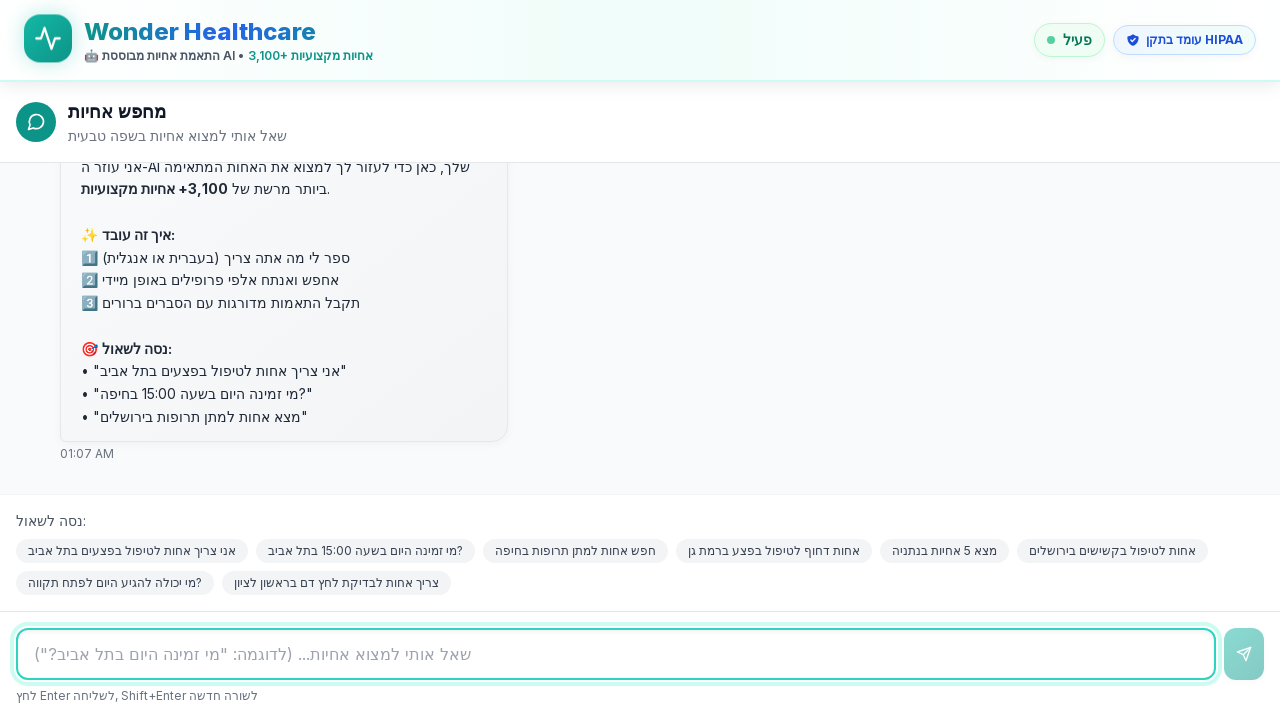

Waited 2000ms for page to stabilize
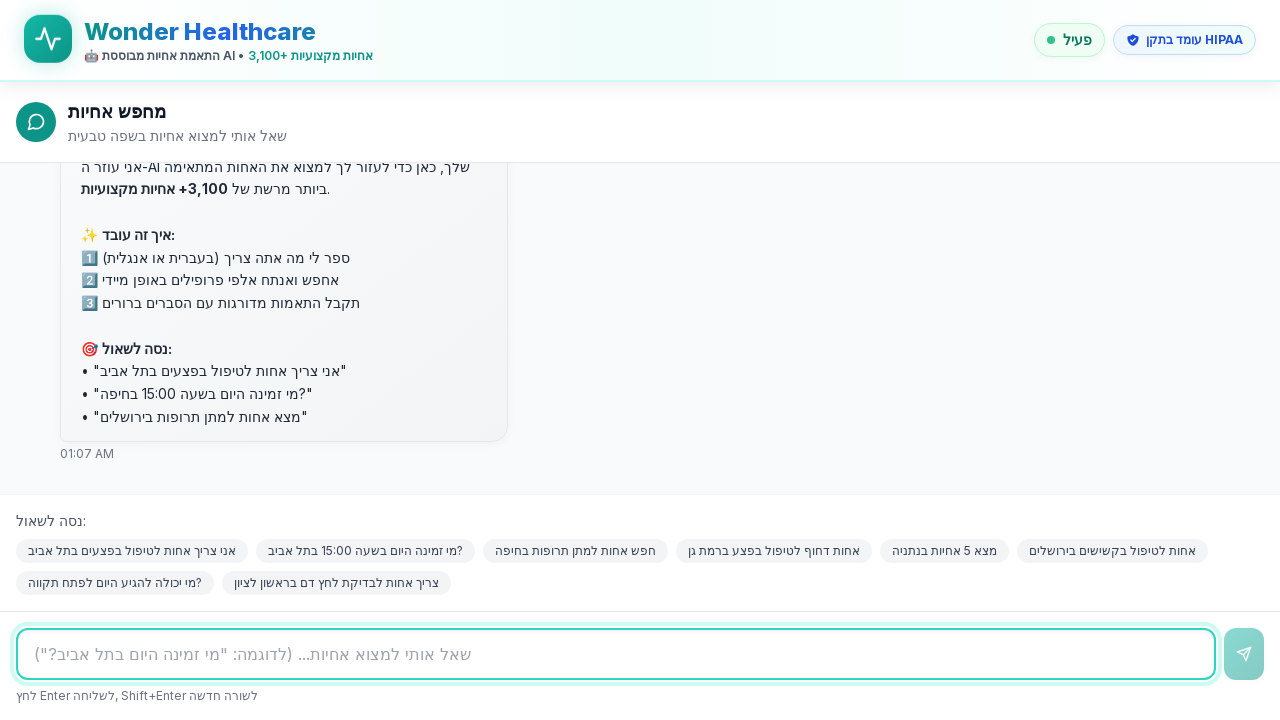

Located input field with placeholder 'Ask' or text type
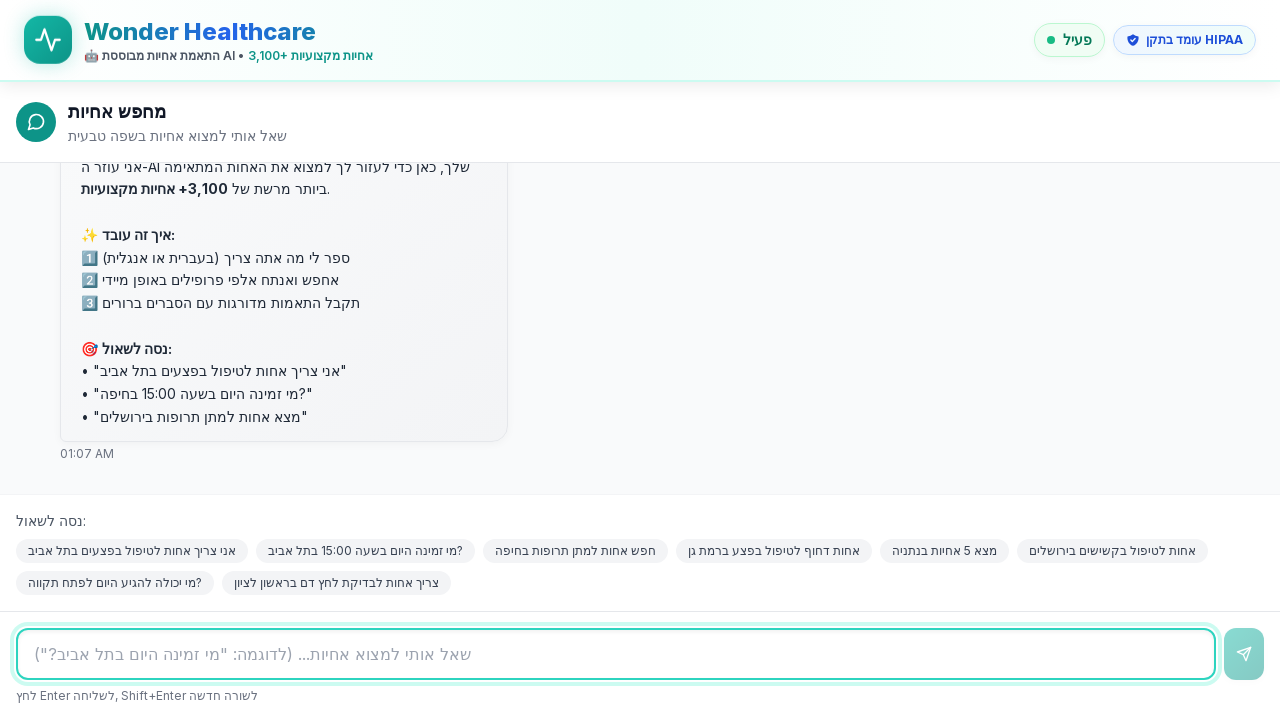

Input field became visible
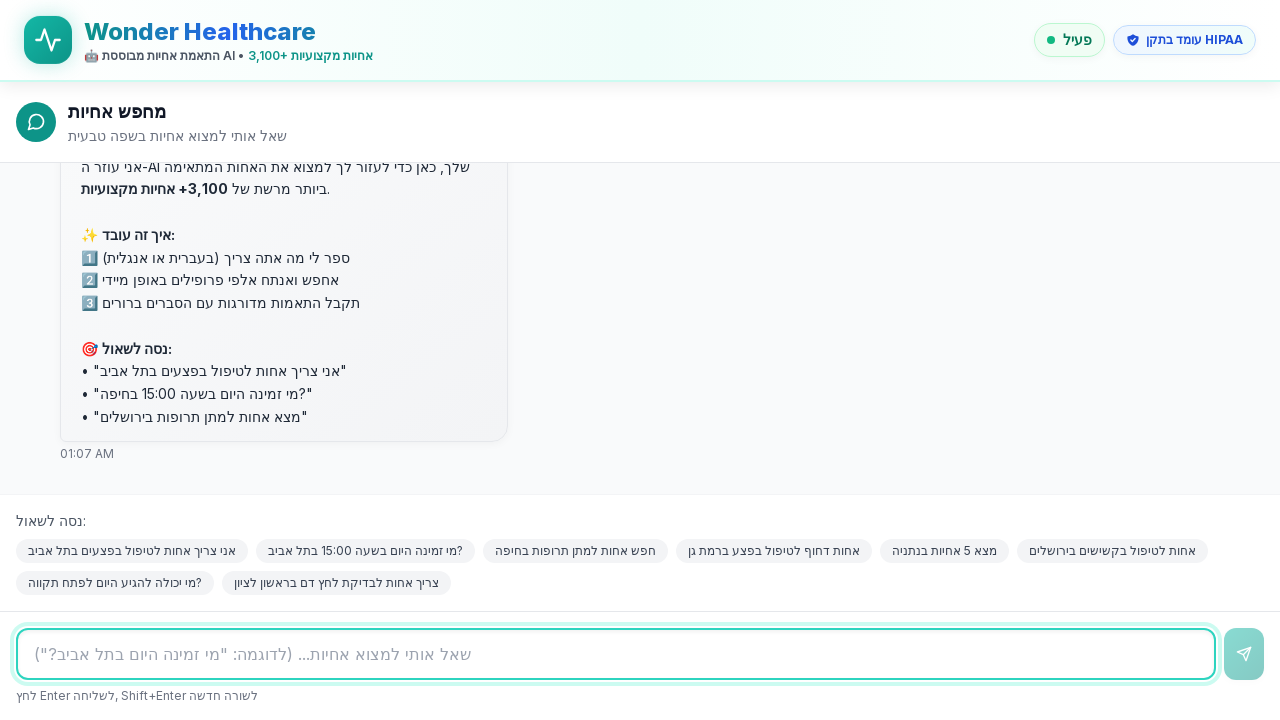

Filled input field with test query for nursing care in Tel Aviv on input[placeholder*="Ask"], input[type="text"] >> nth=0
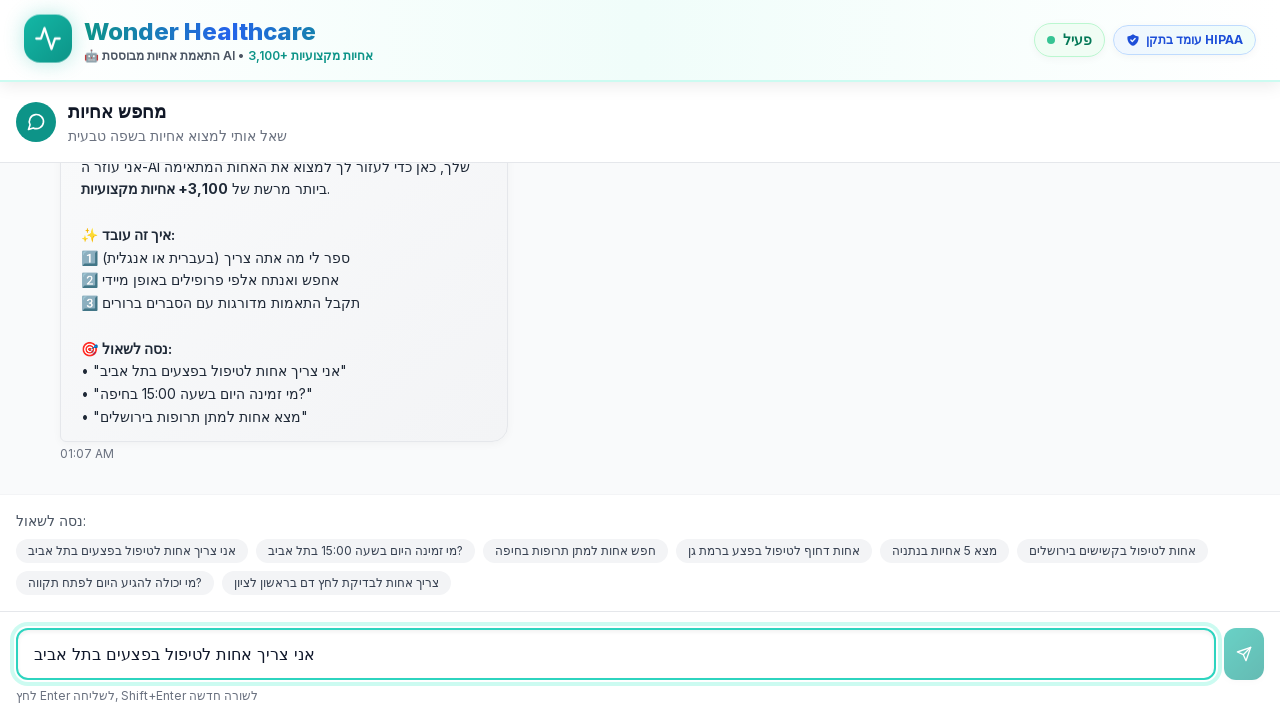

Pressed Enter to submit the query on input[placeholder*="Ask"], input[type="text"] >> nth=0
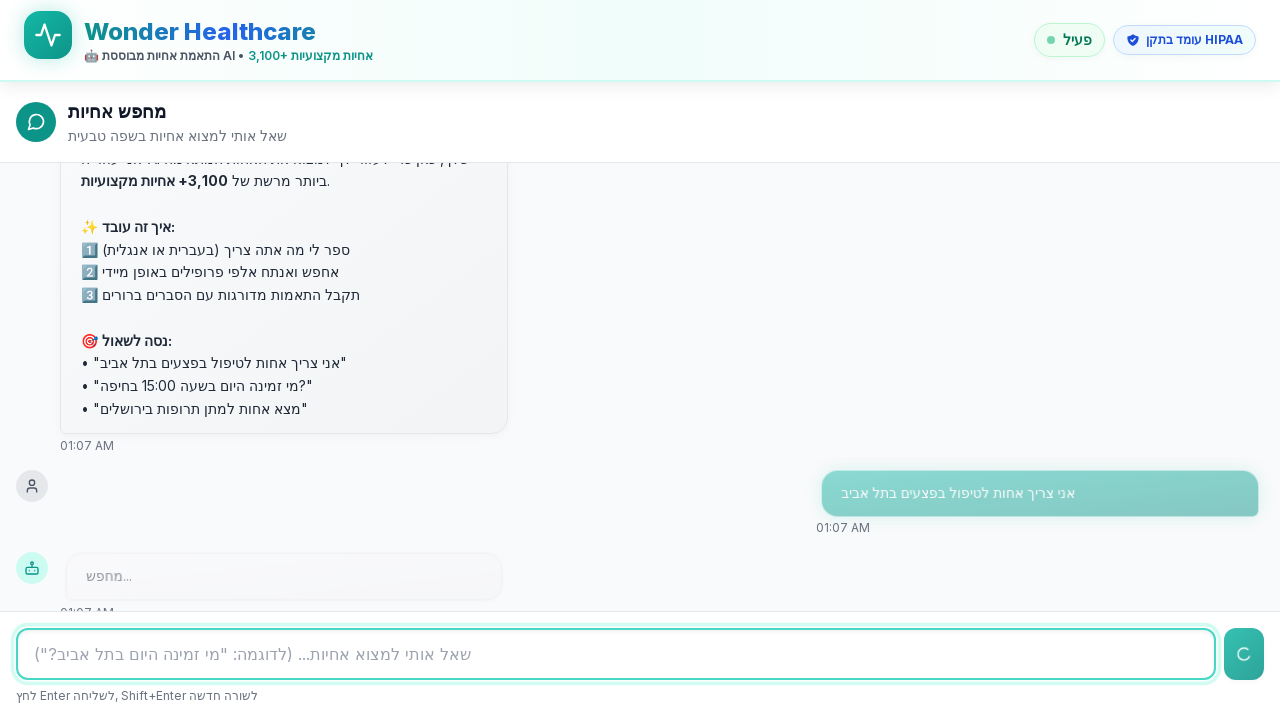

Waited 5000ms for results to load
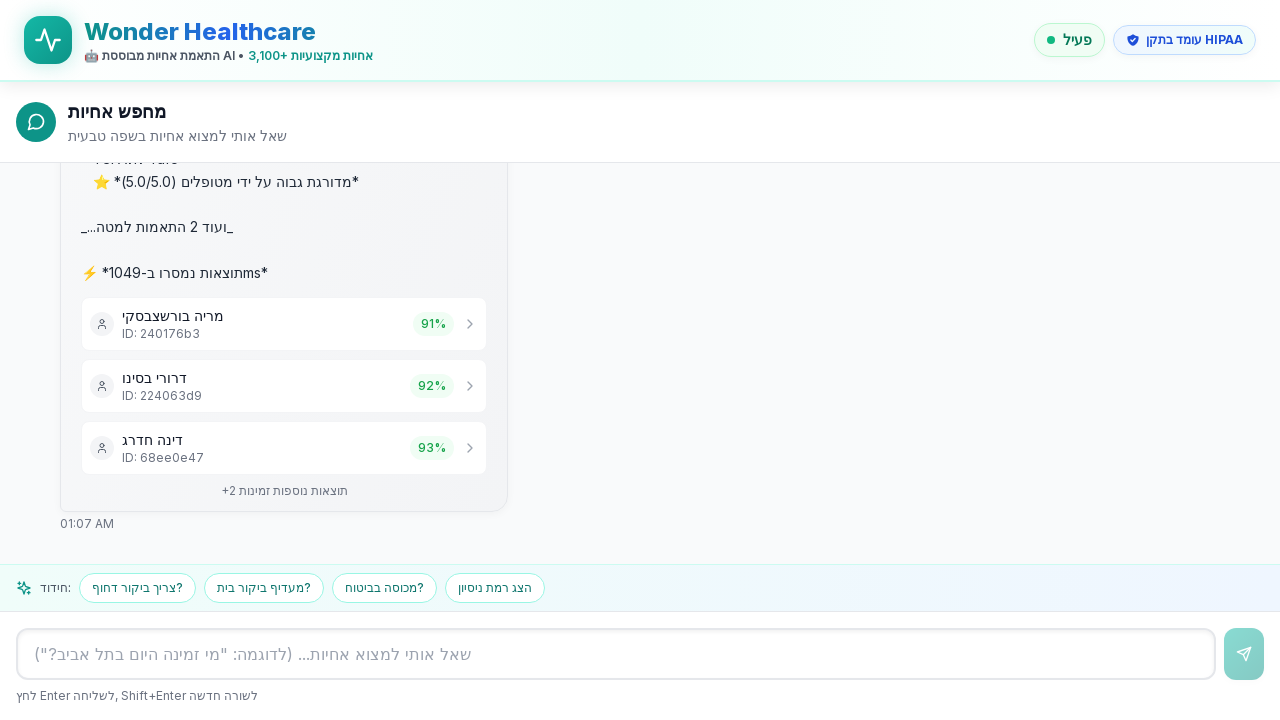

Checked for result elements with selector: .nurse-card, found 0 results
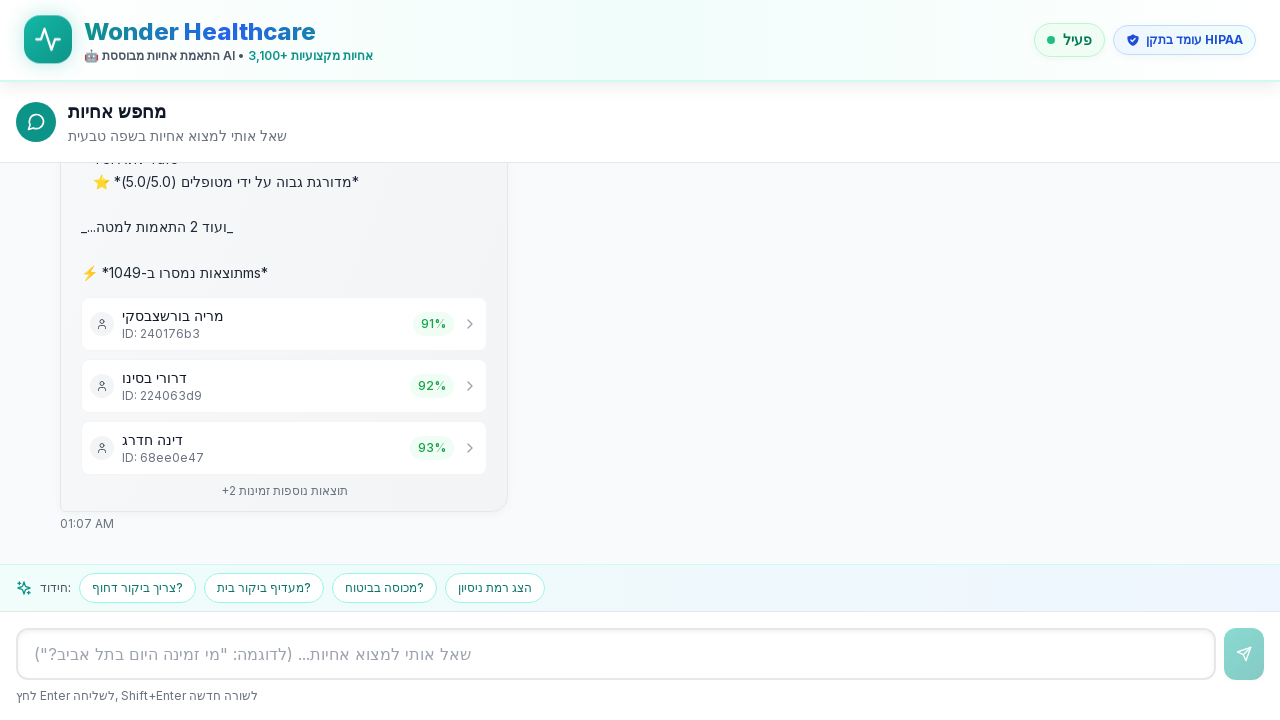

Checked for result elements with selector: .result-item, found 0 results
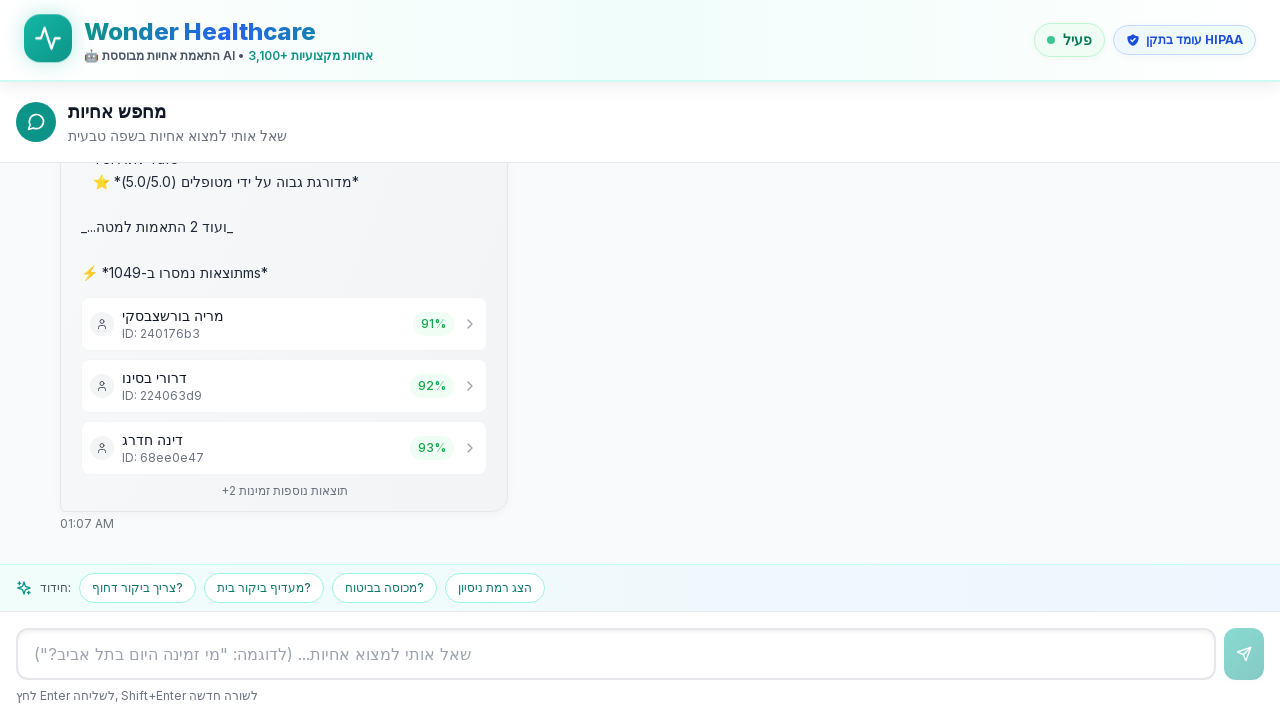

Checked for result elements with selector: [data-testid="nurse-result"], found 0 results
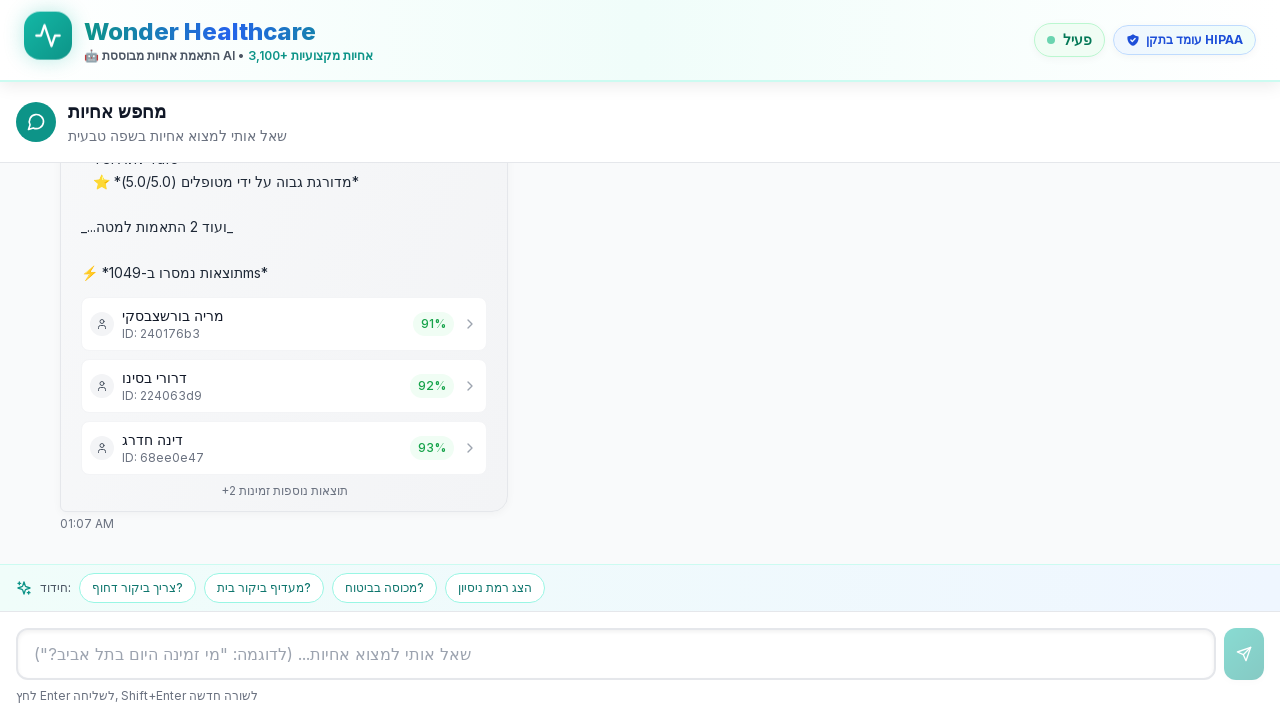

Checked for result elements with selector: .match-result, found 0 results
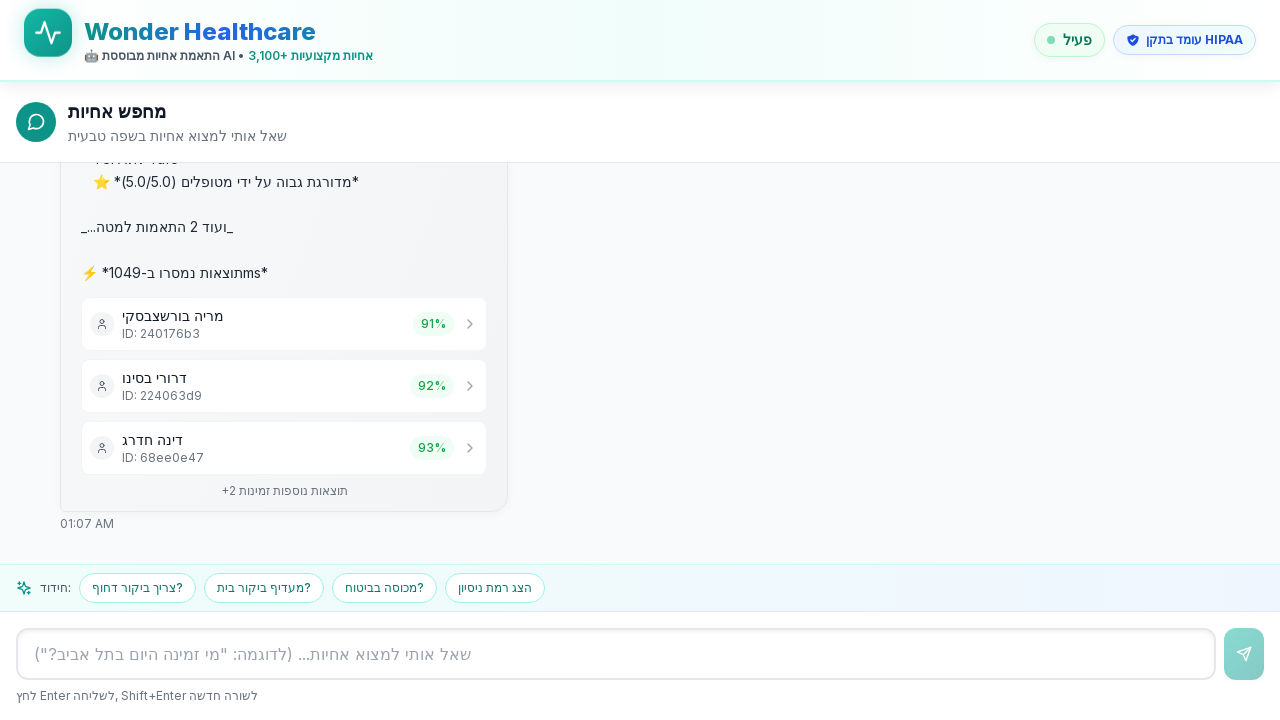

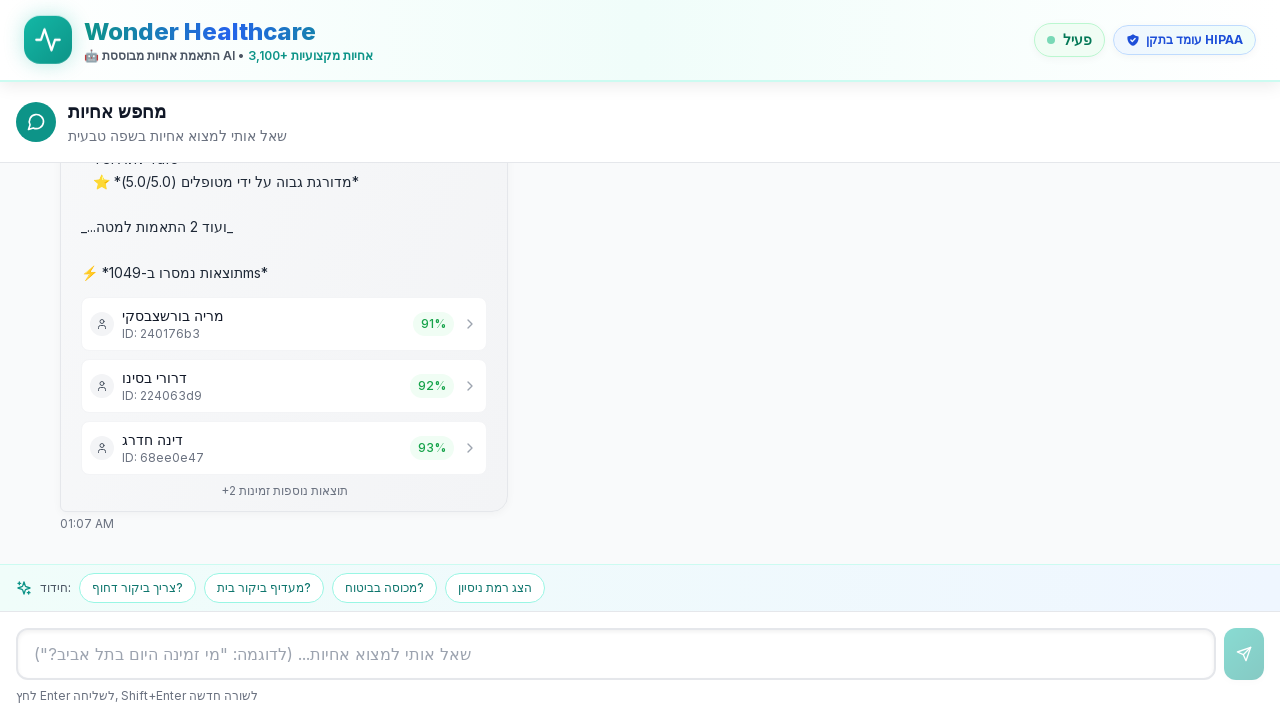